Tests radio button handling by clicking on different radio buttons (hockey, football, yellow) and verifying they become selected after clicking.

Starting URL: https://practice.cydeo.com/radio_buttons

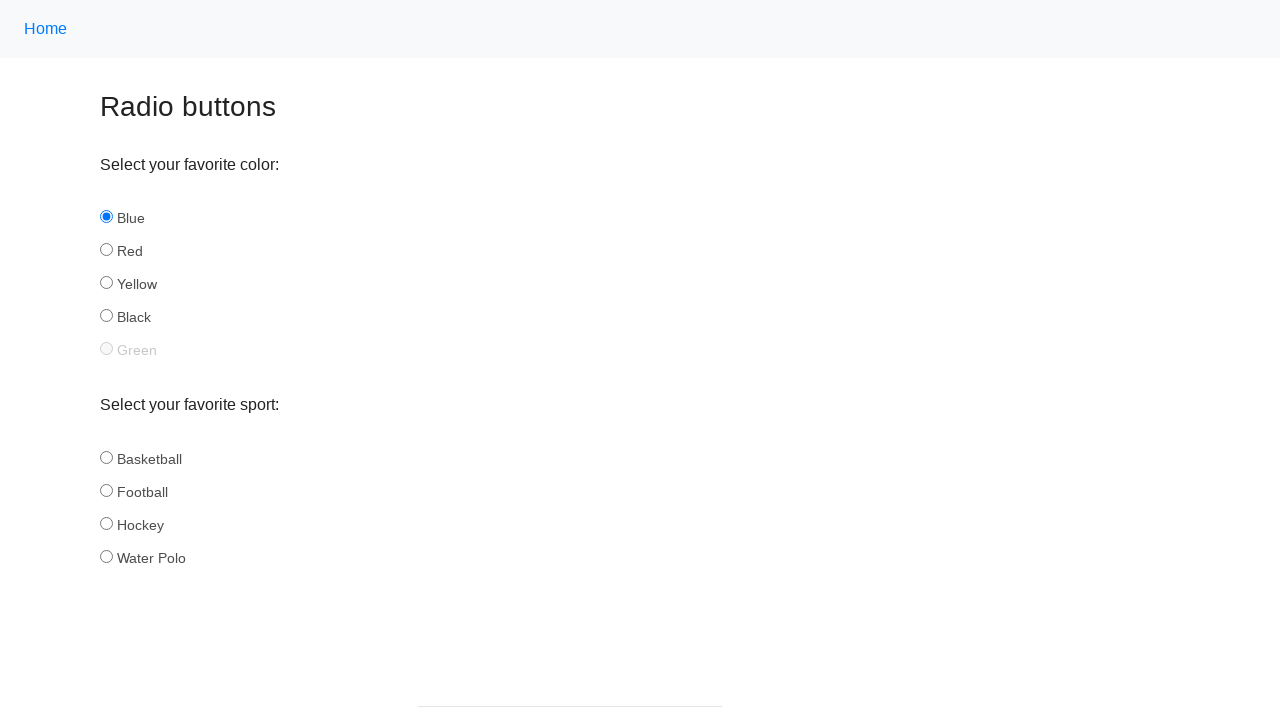

Clicked radio button with id 'hockey' in 'sport' group at (106, 523) on input[name='sport'] >> nth=2
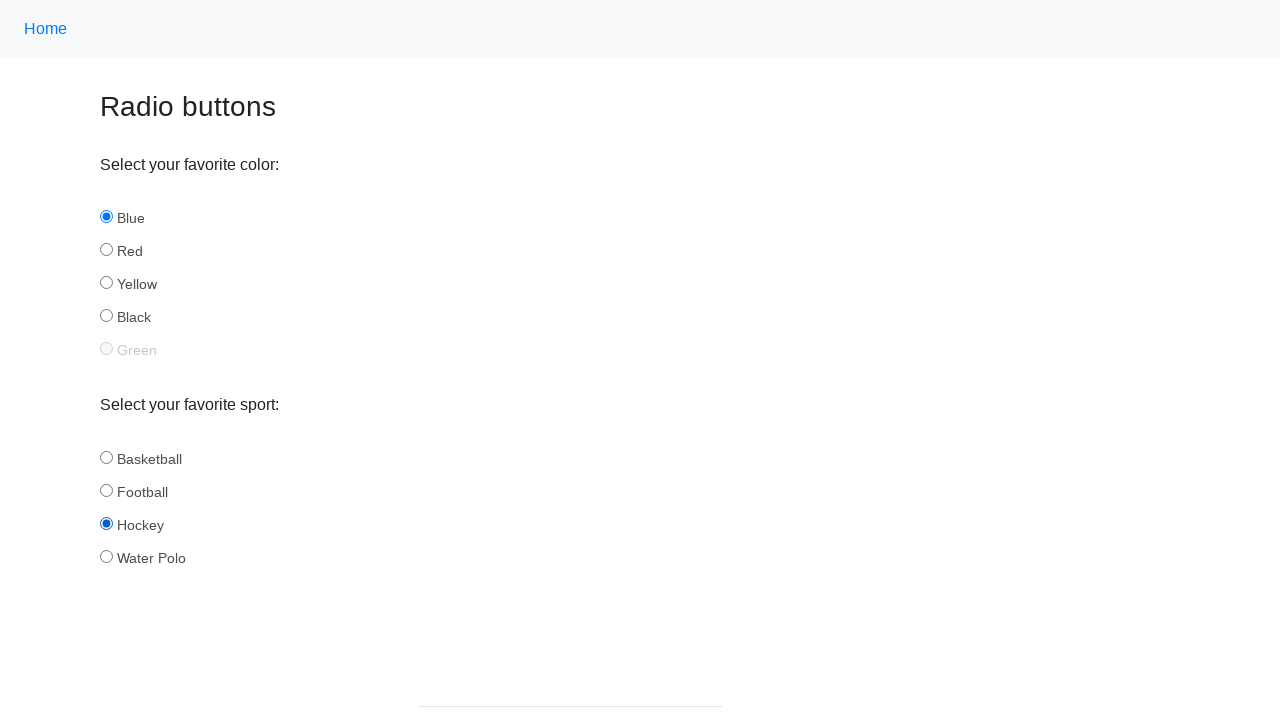

Verified that radio button 'hockey' is selected
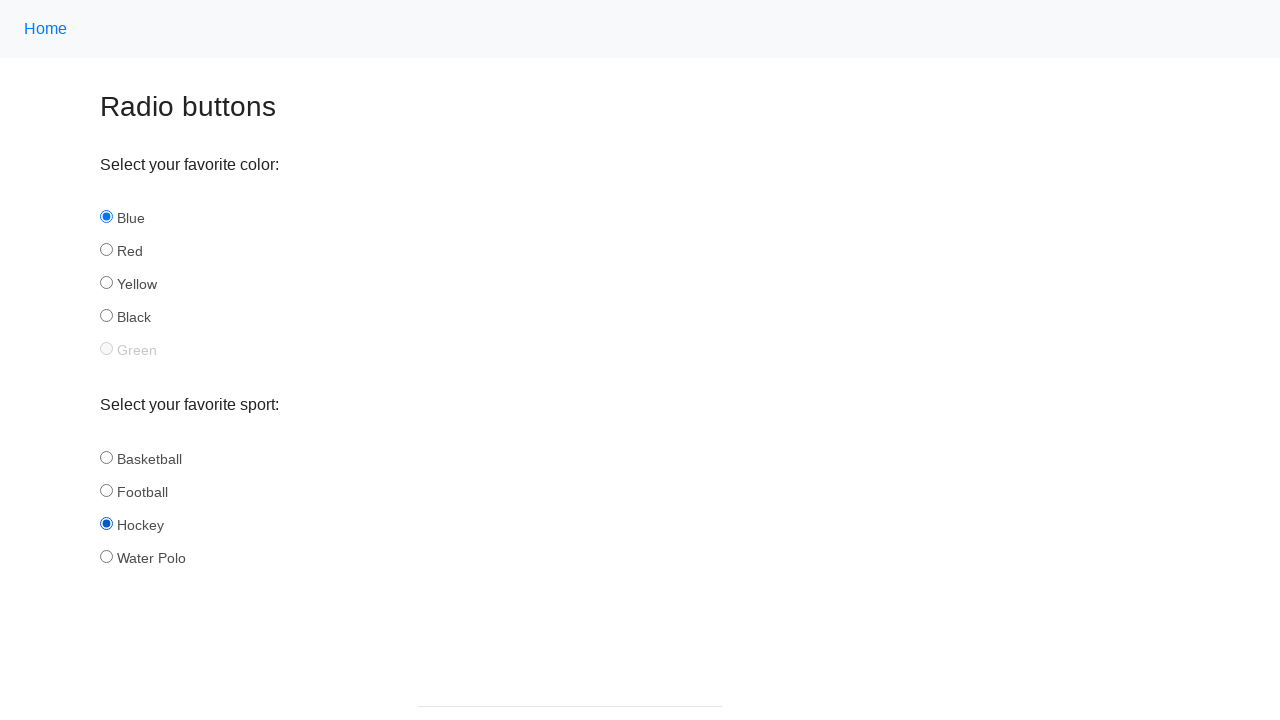

Clicked radio button with id 'football' in 'sport' group at (106, 490) on input[name='sport'] >> nth=1
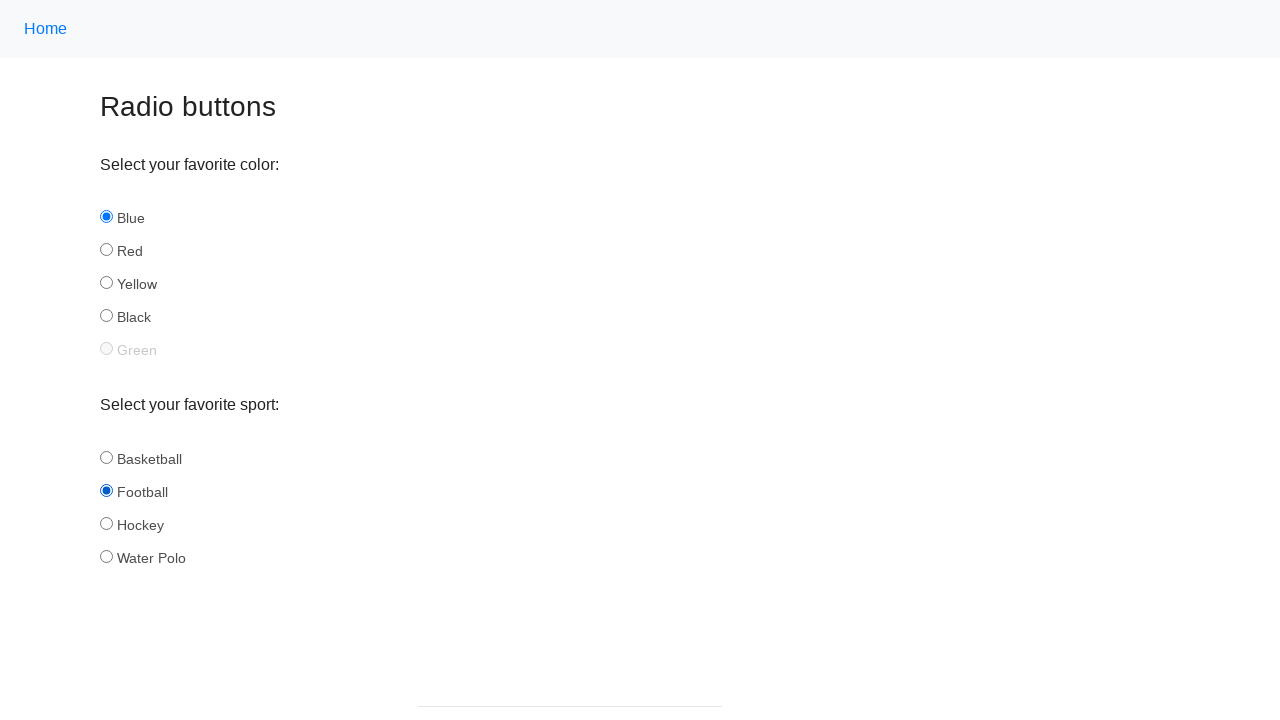

Verified that radio button 'football' is selected
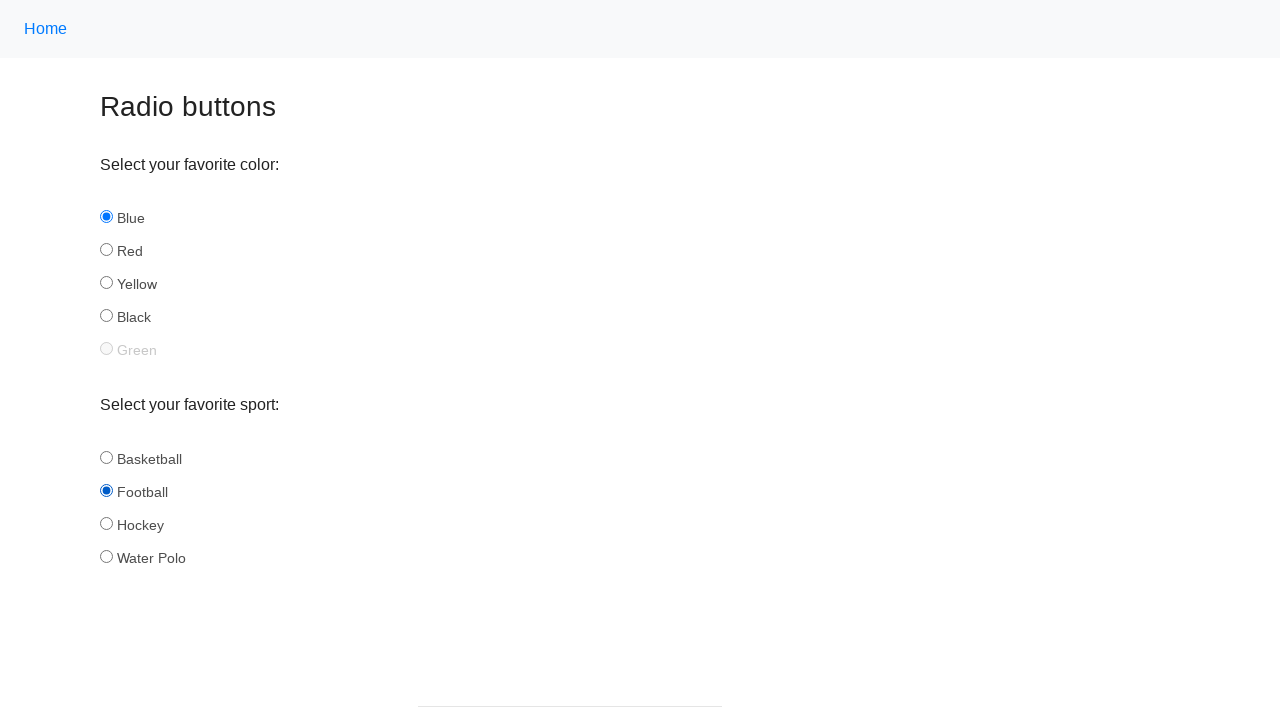

Clicked radio button with id 'yellow' in 'color' group at (106, 283) on input[name='color'] >> nth=2
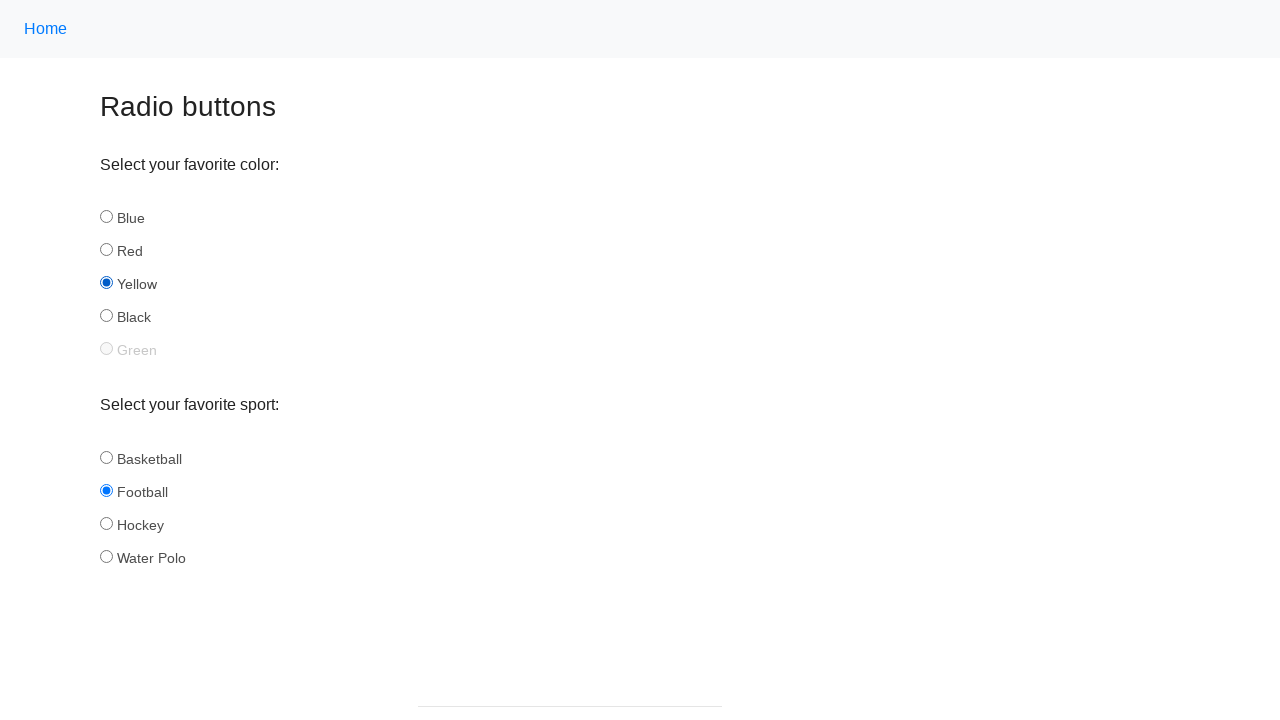

Verified that radio button 'yellow' is selected
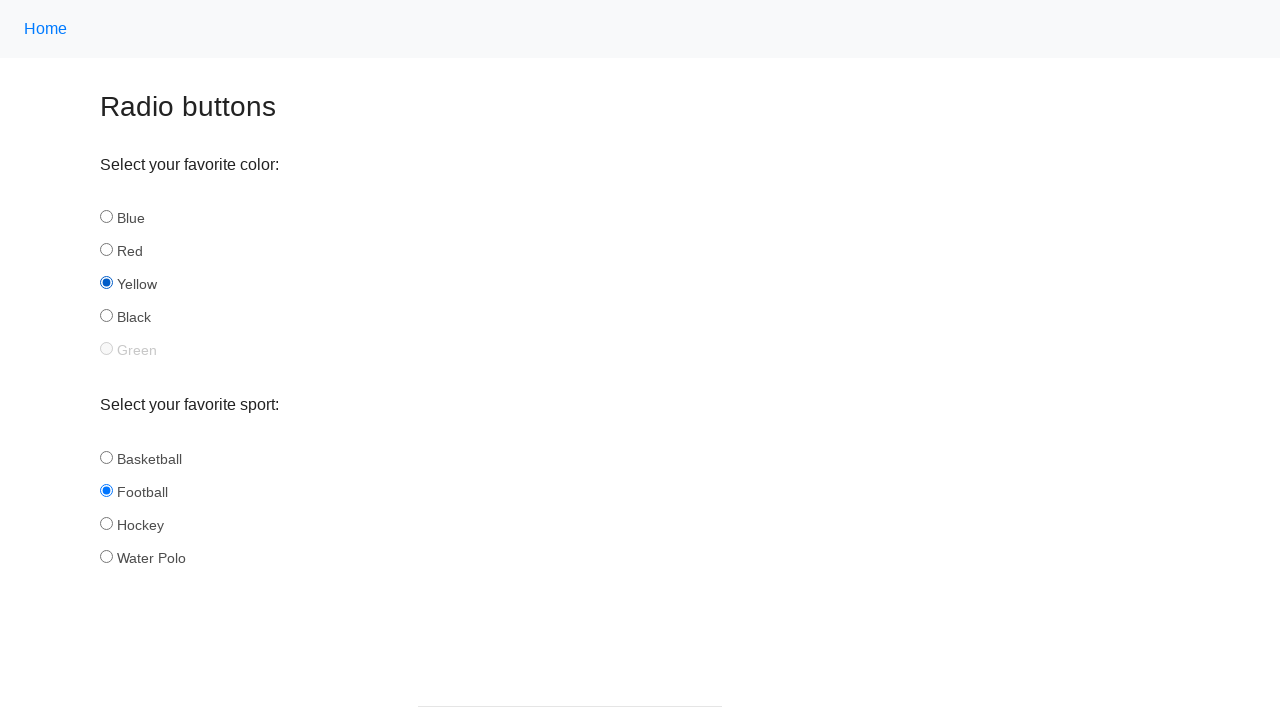

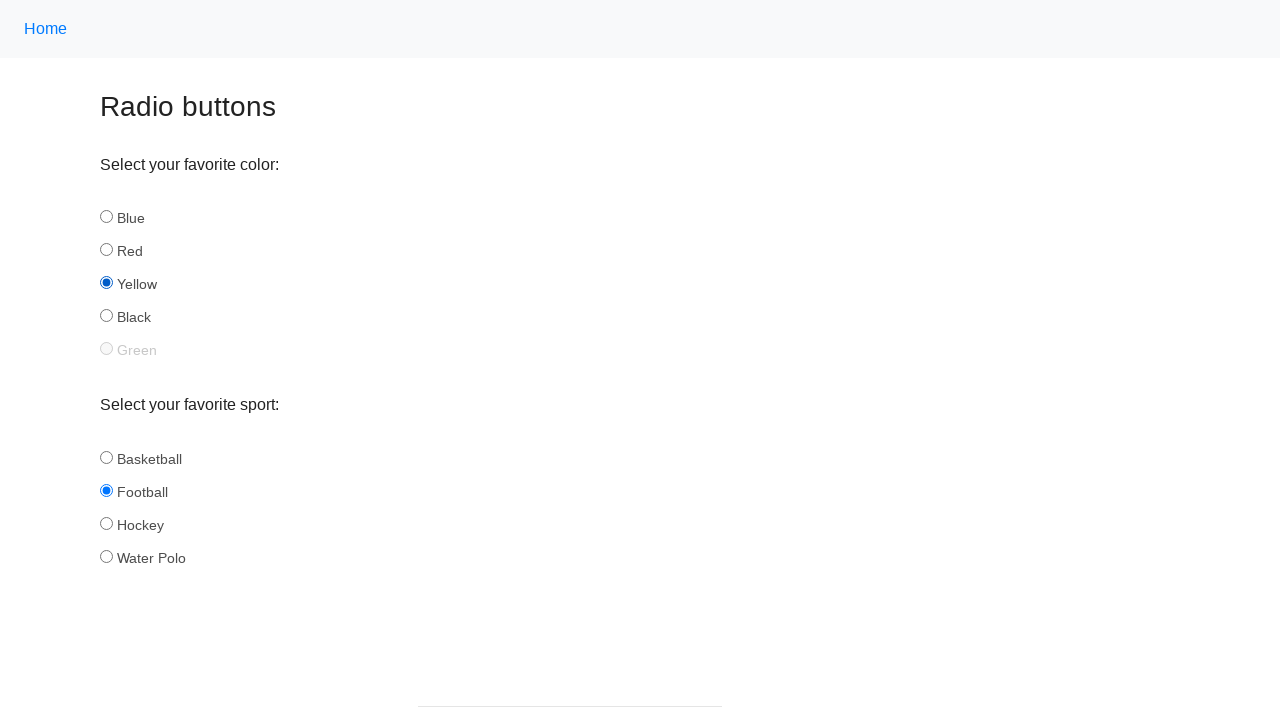